Tests the flight booking flow on BlazeDemo by selecting departure and destination cities, choosing a flight, filling passenger and payment details, and completing the purchase.

Starting URL: https://blazedemo.com/

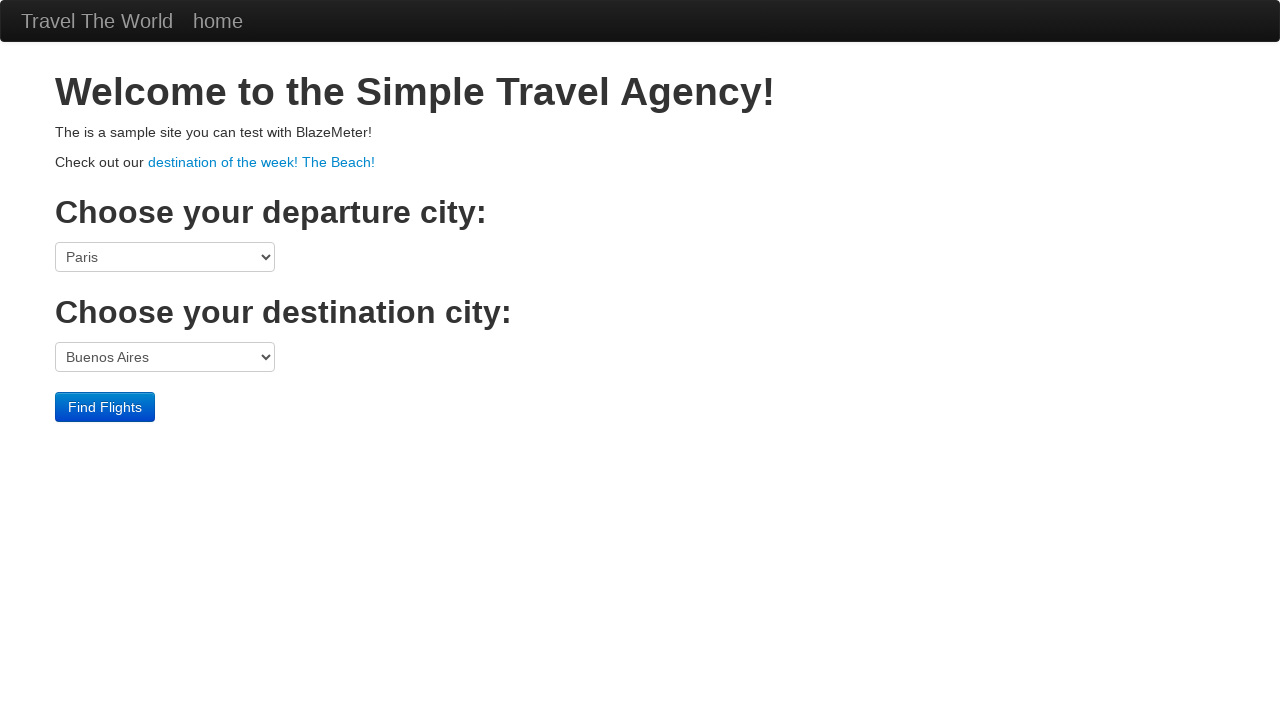

Clicked departure city dropdown at (165, 257) on select[name='fromPort']
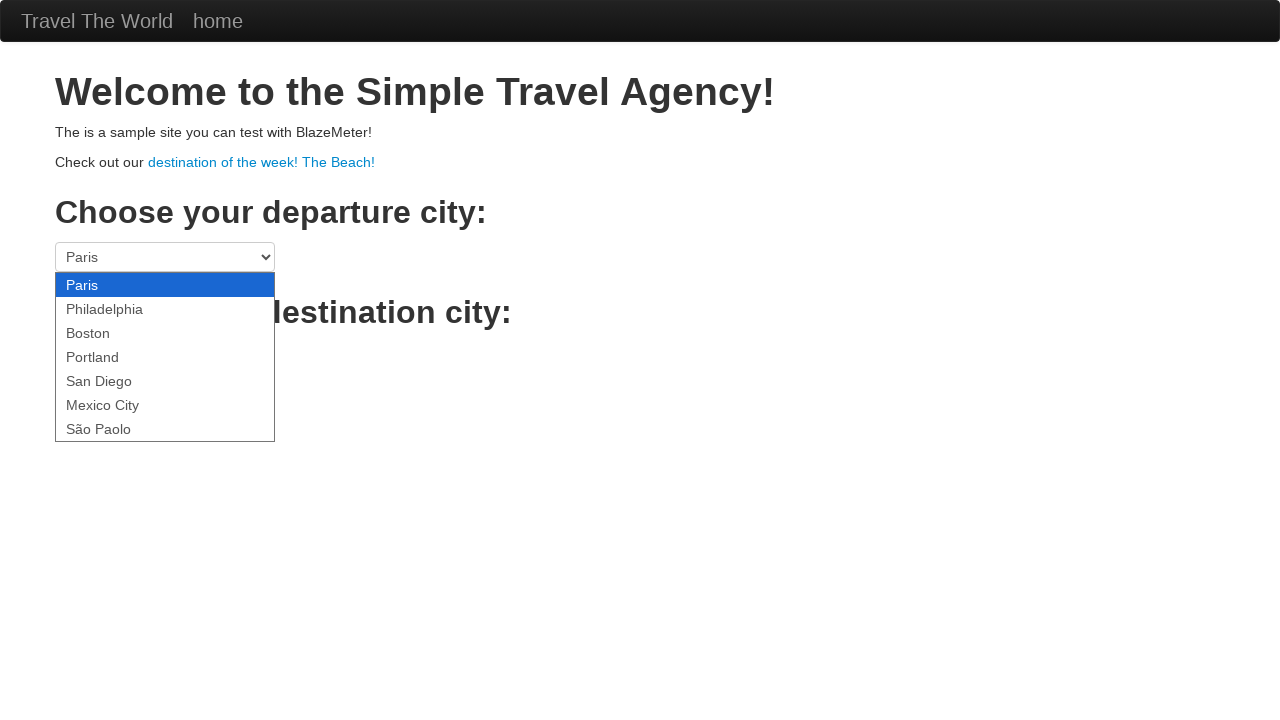

Selected São Paolo as departure city on select[name='fromPort']
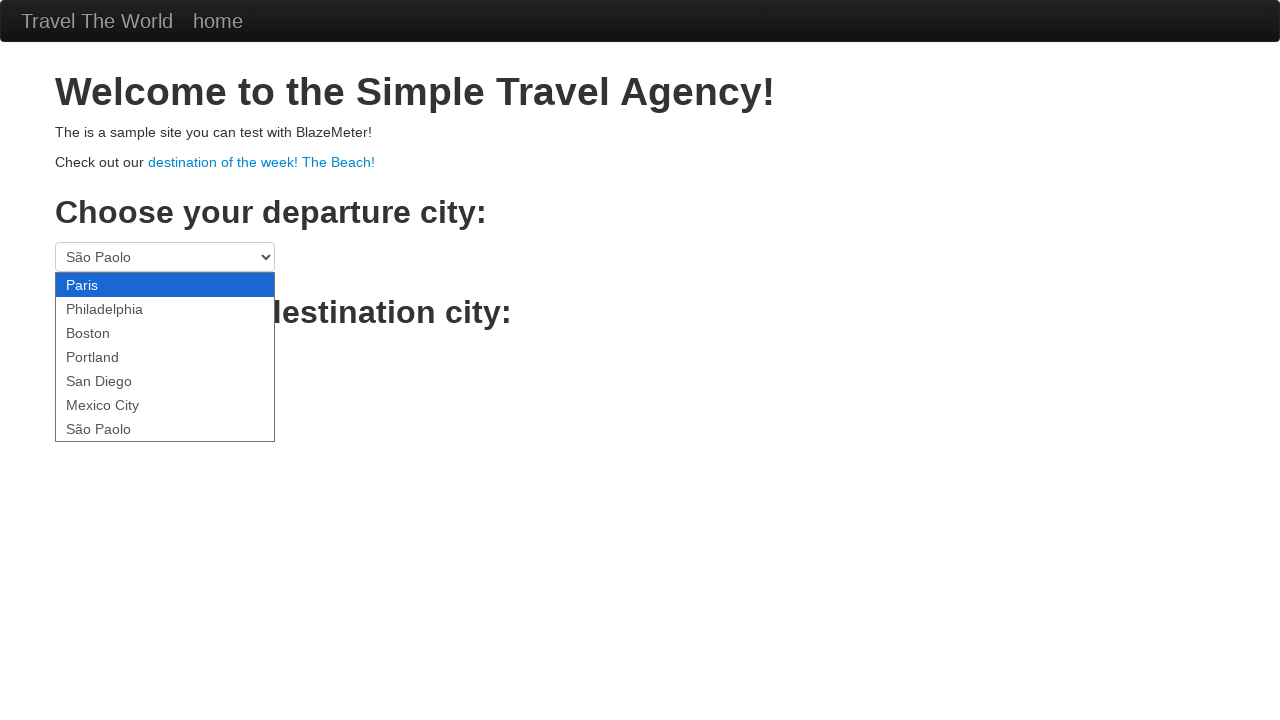

Clicked destination city dropdown at (165, 357) on select[name='toPort']
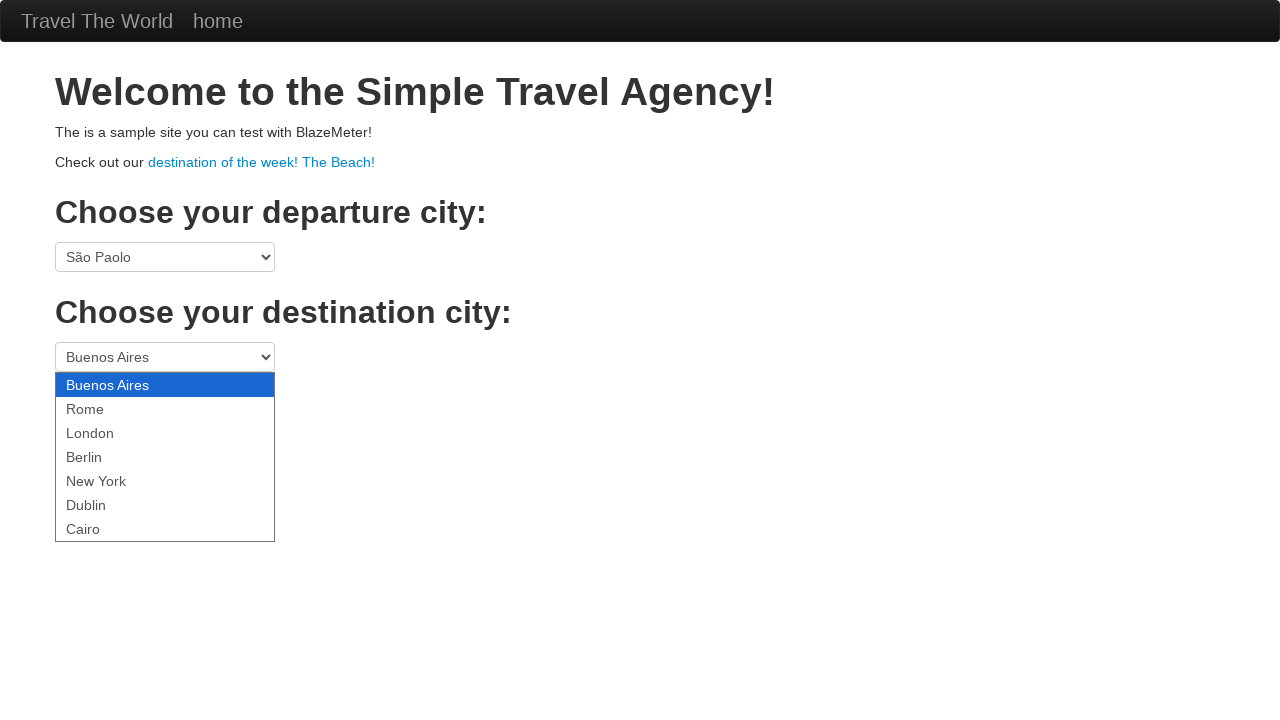

Selected New York as destination city on select[name='toPort']
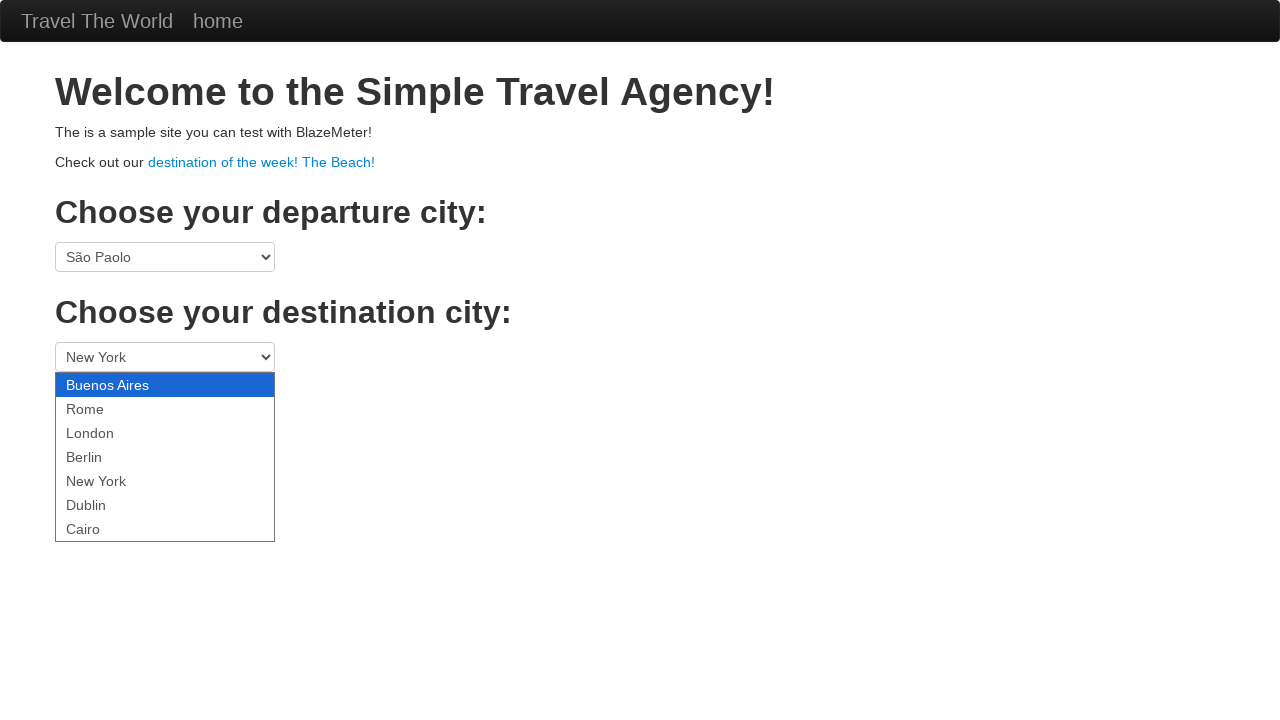

Clicked Find Flights button at (105, 407) on .btn-primary
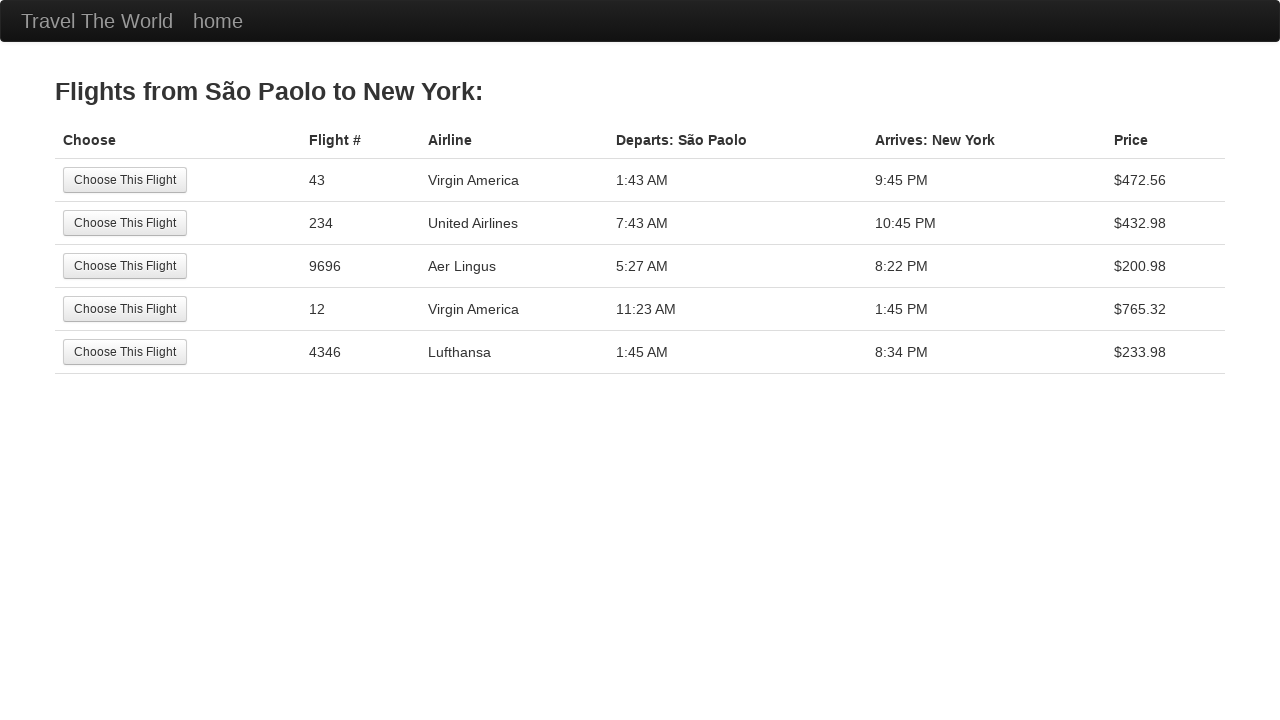

Flights list loaded and header visible
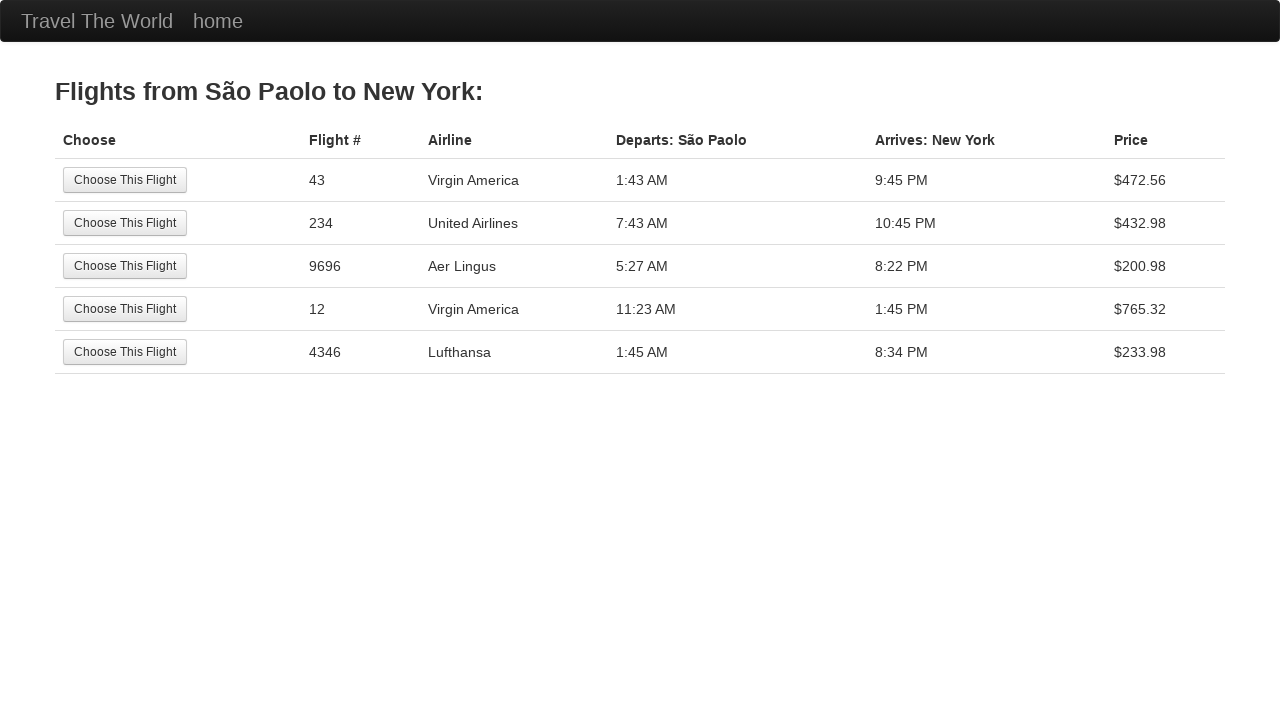

Selected first available flight at (125, 180) on tr:nth-child(1) .btn
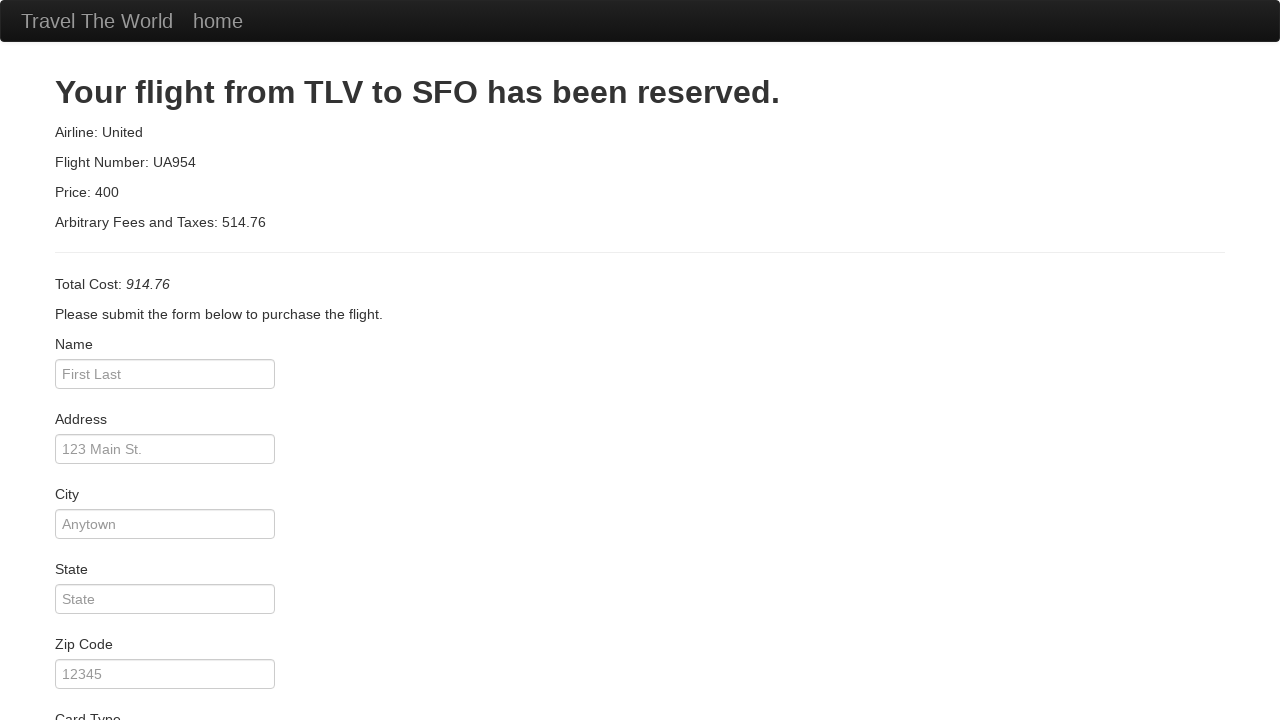

Clicked passenger name input field at (165, 374) on #inputName
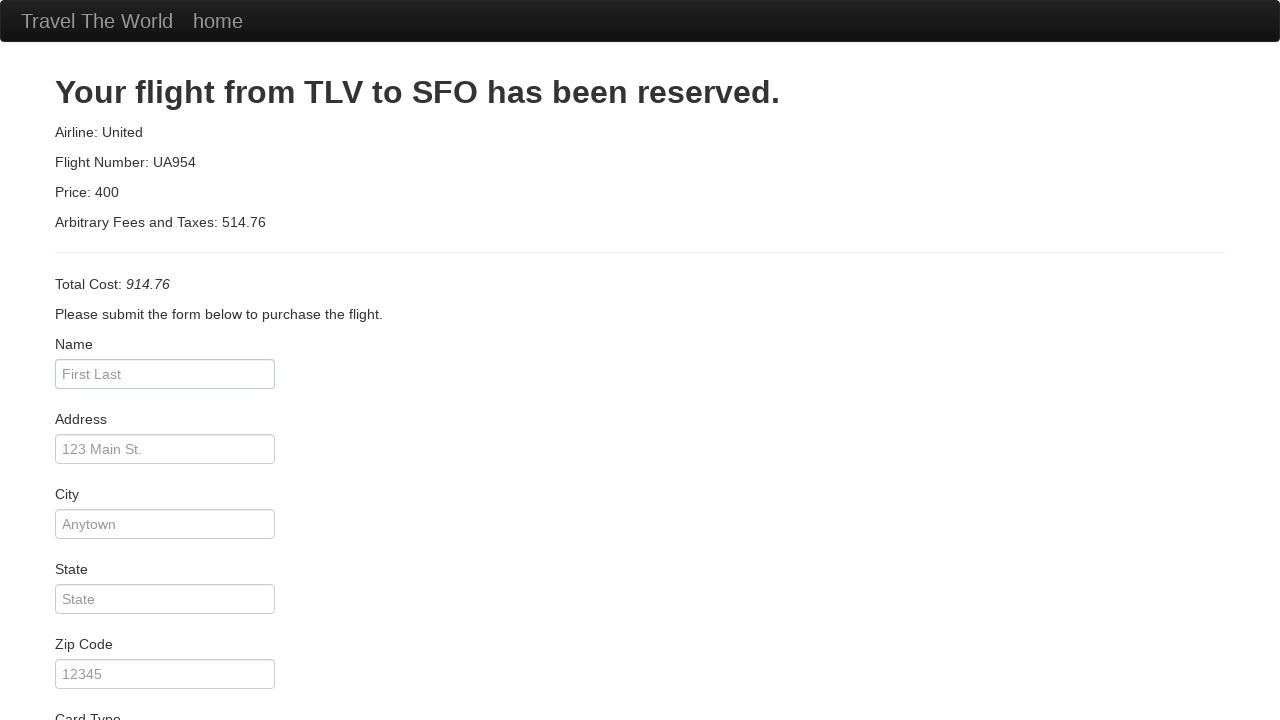

Filled passenger name with 'Juca' on #inputName
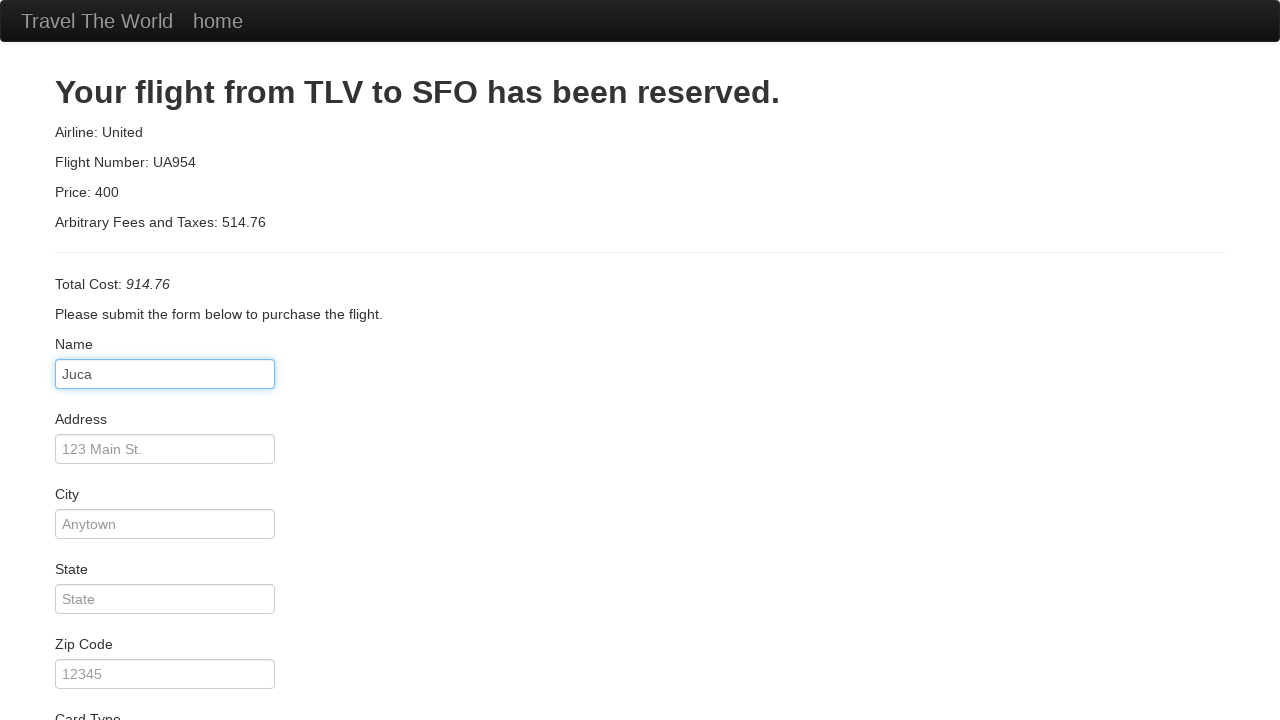

Clicked address input field at (165, 449) on #address
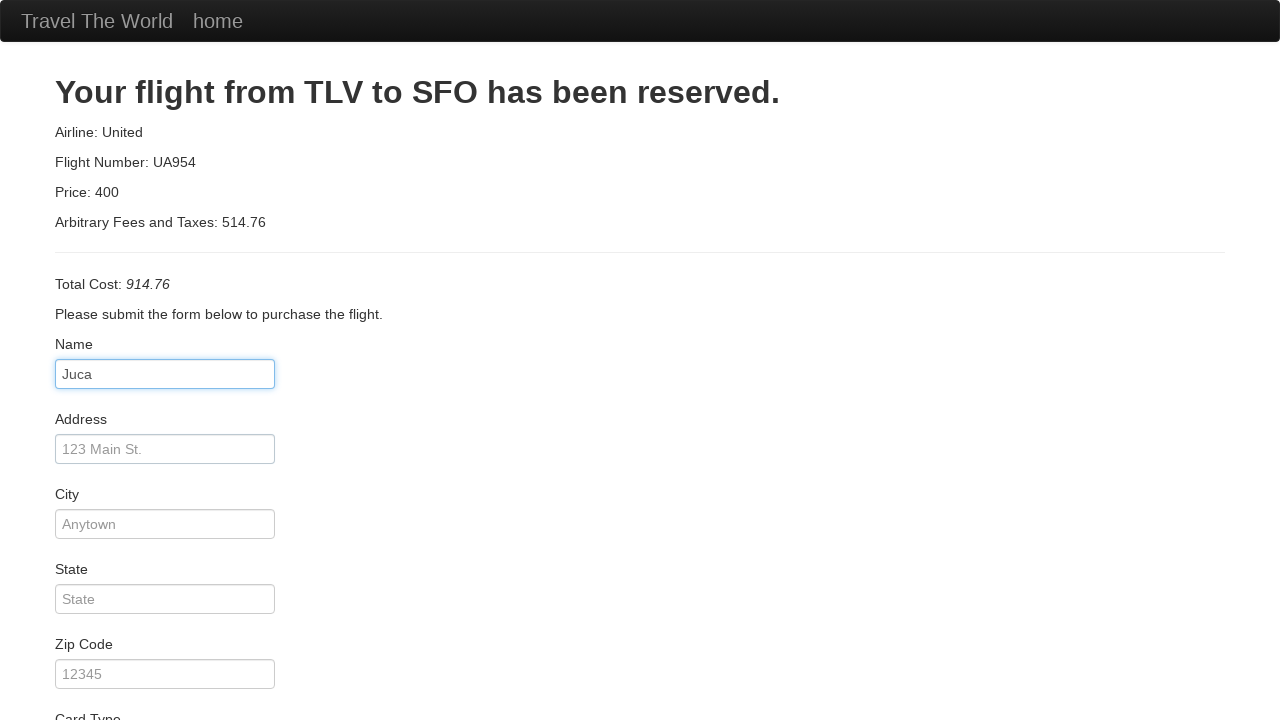

Clicked card type dropdown at (165, 360) on #cardType
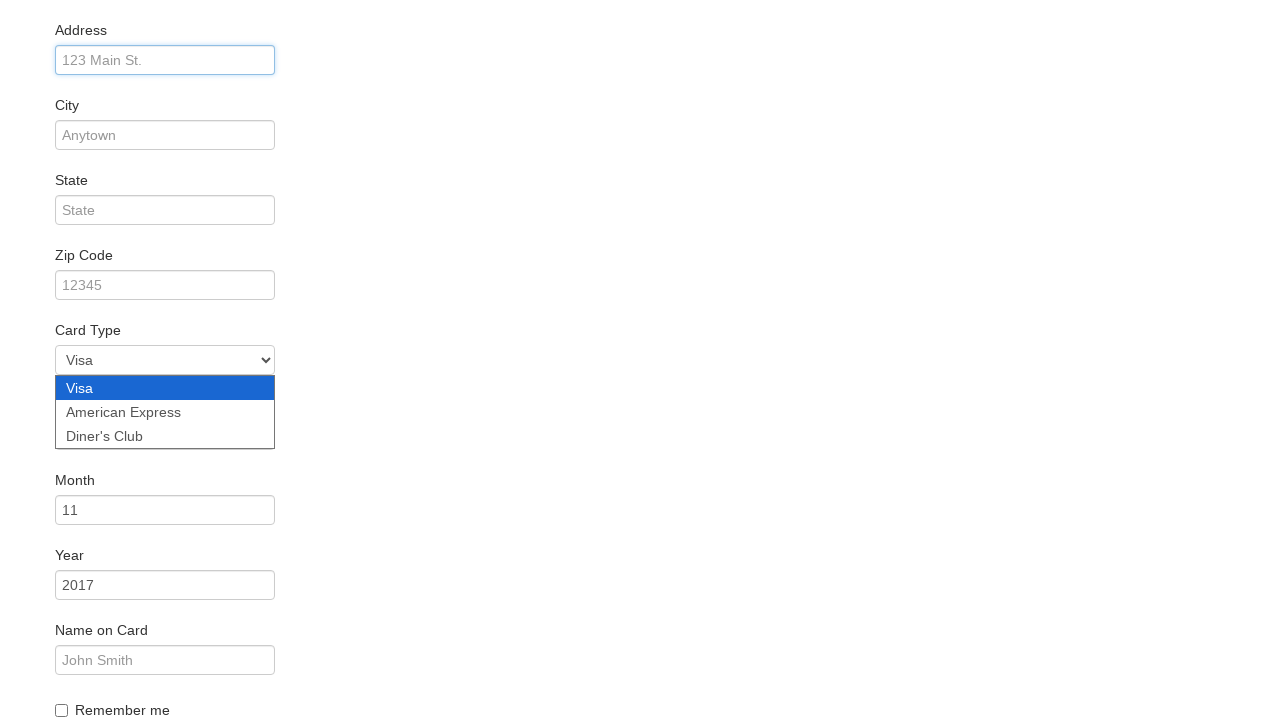

Selected American Express as card type on #cardType
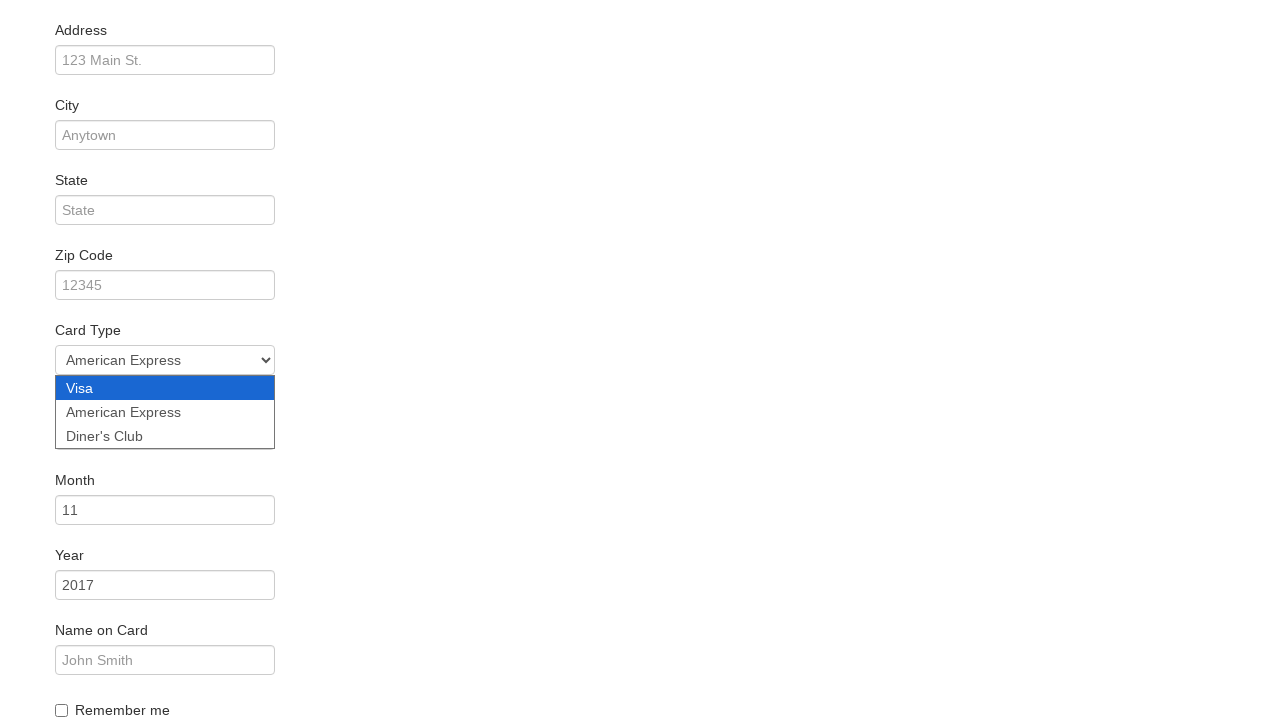

Checked remember me checkbox at (62, 710) on #rememberMe
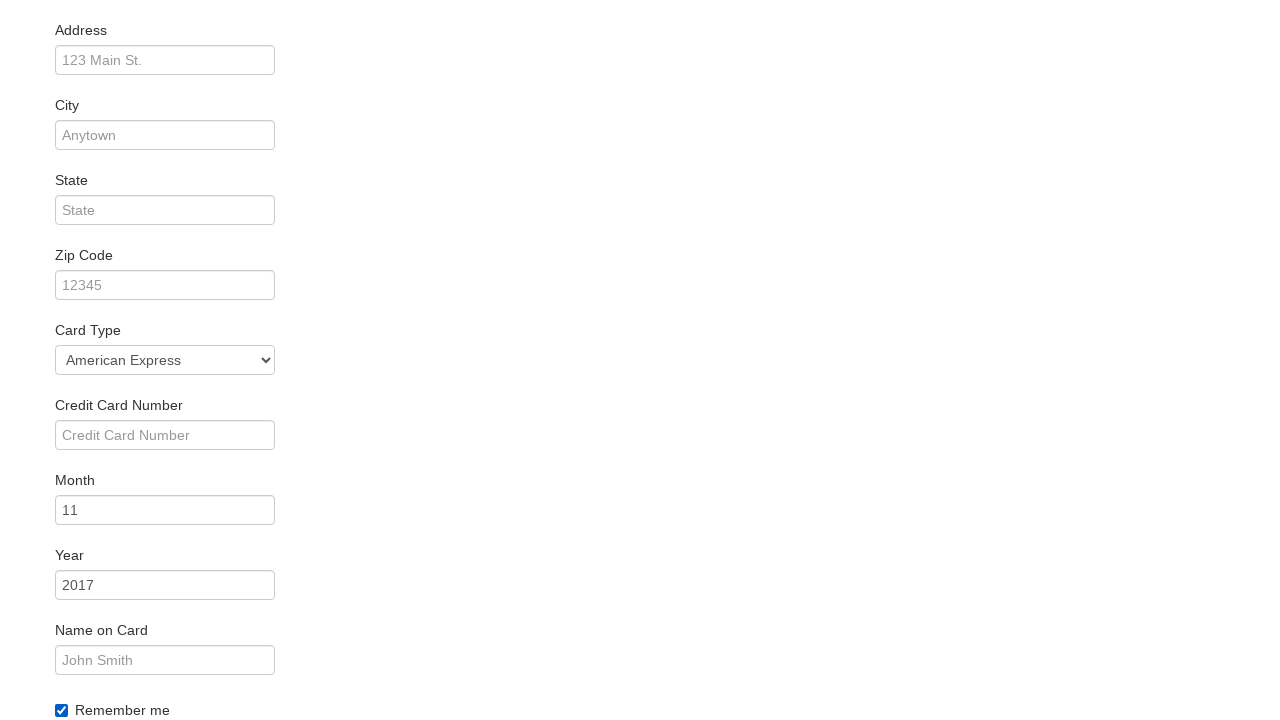

Clicked Purchase Flight button to complete booking at (118, 685) on .btn-primary
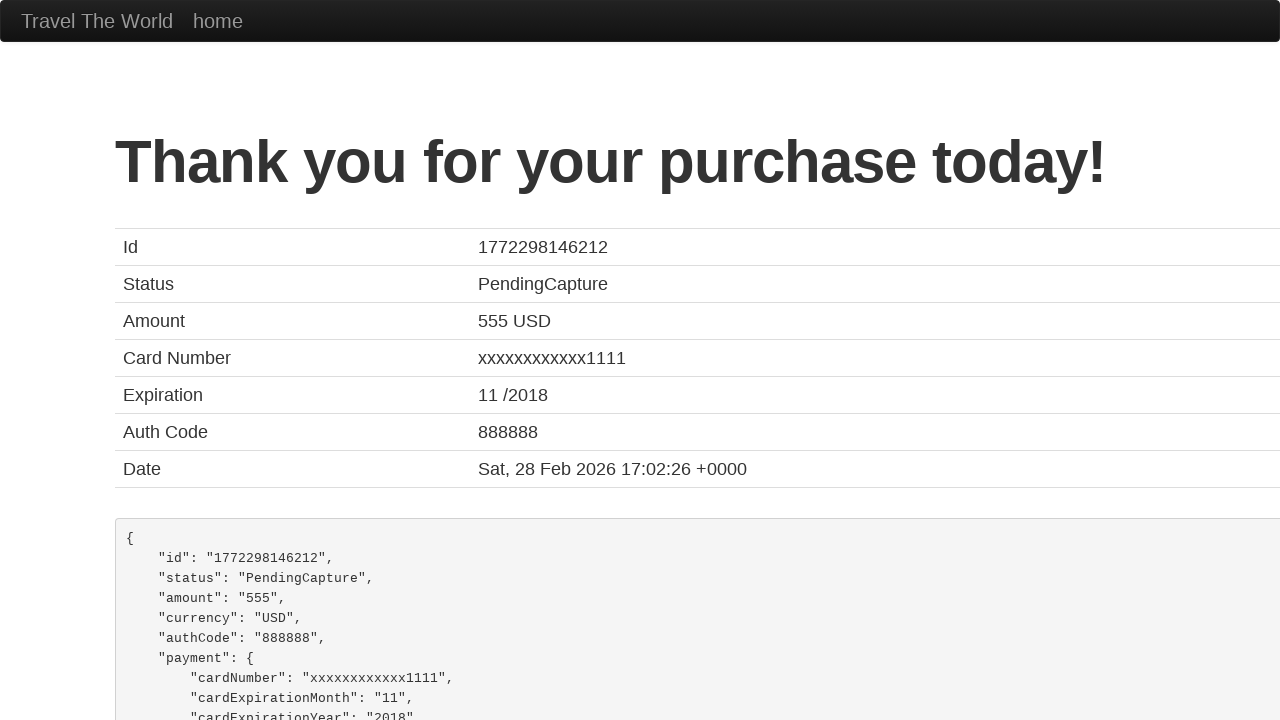

Flight booking confirmed - confirmation page loaded
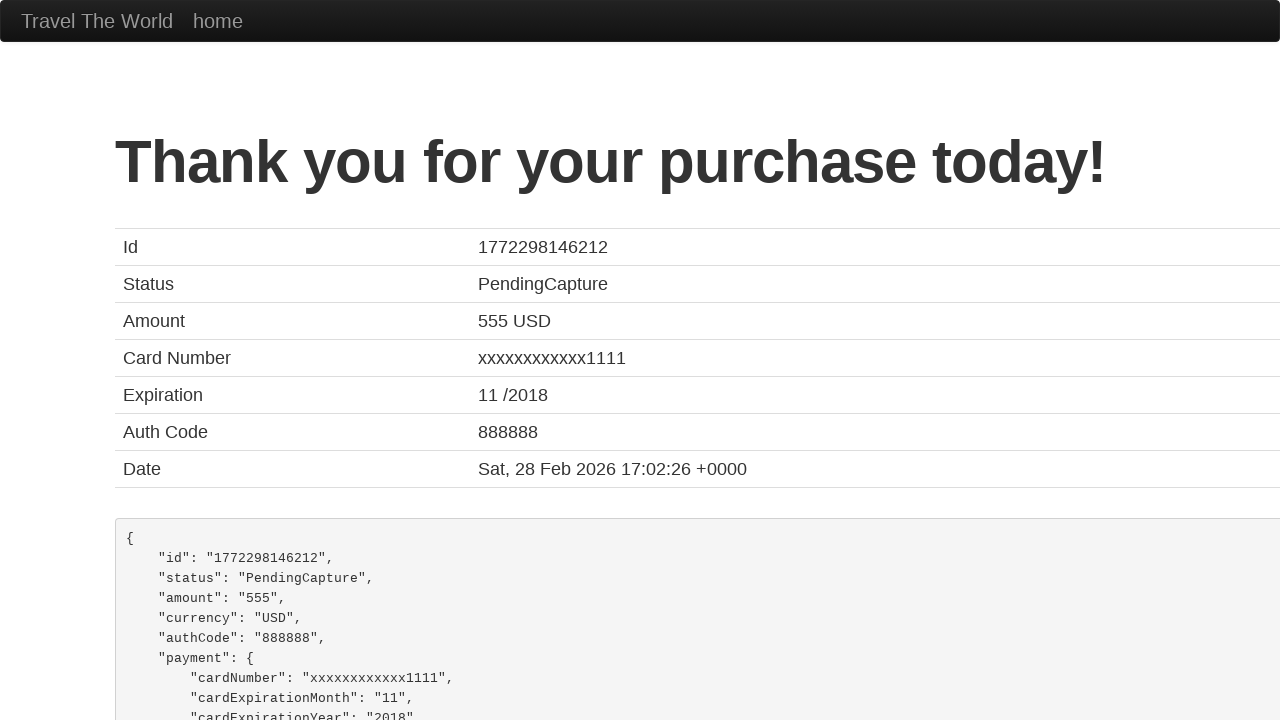

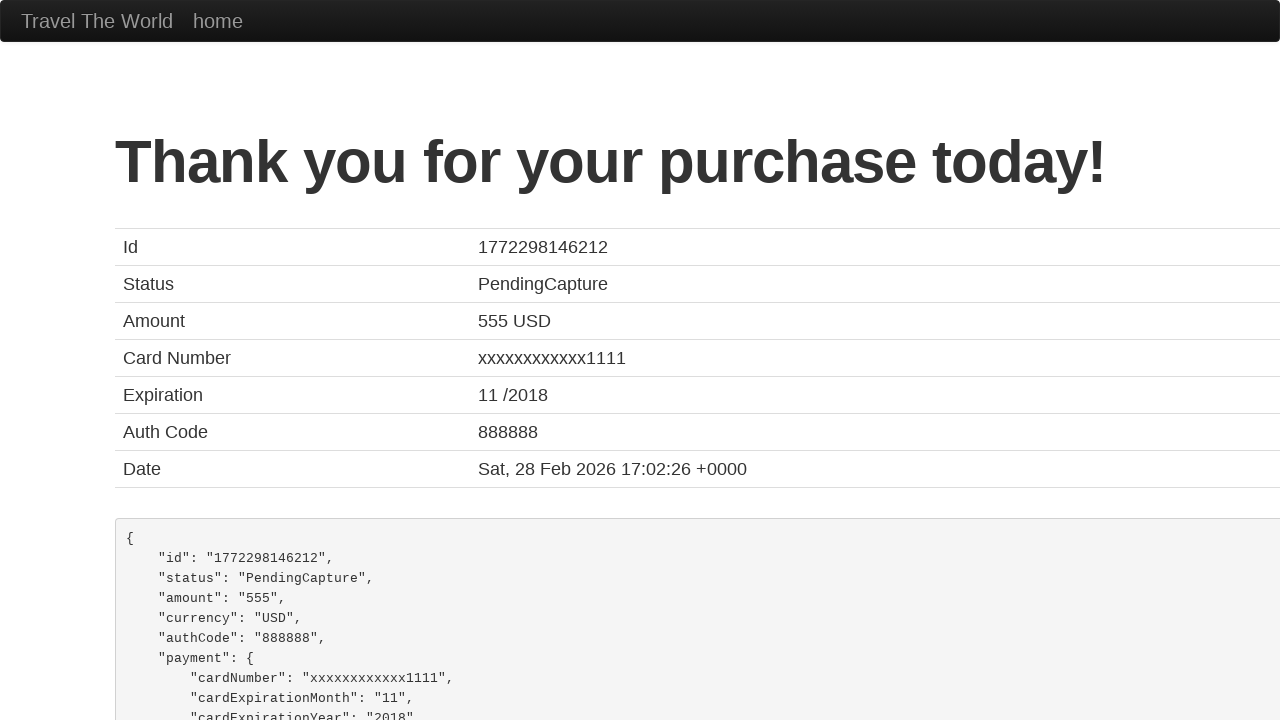